Tests clicking the JS Prompt button, dismissing the prompt without entering text, and verifying the result shows null was entered

Starting URL: https://the-internet.herokuapp.com/javascript_alerts

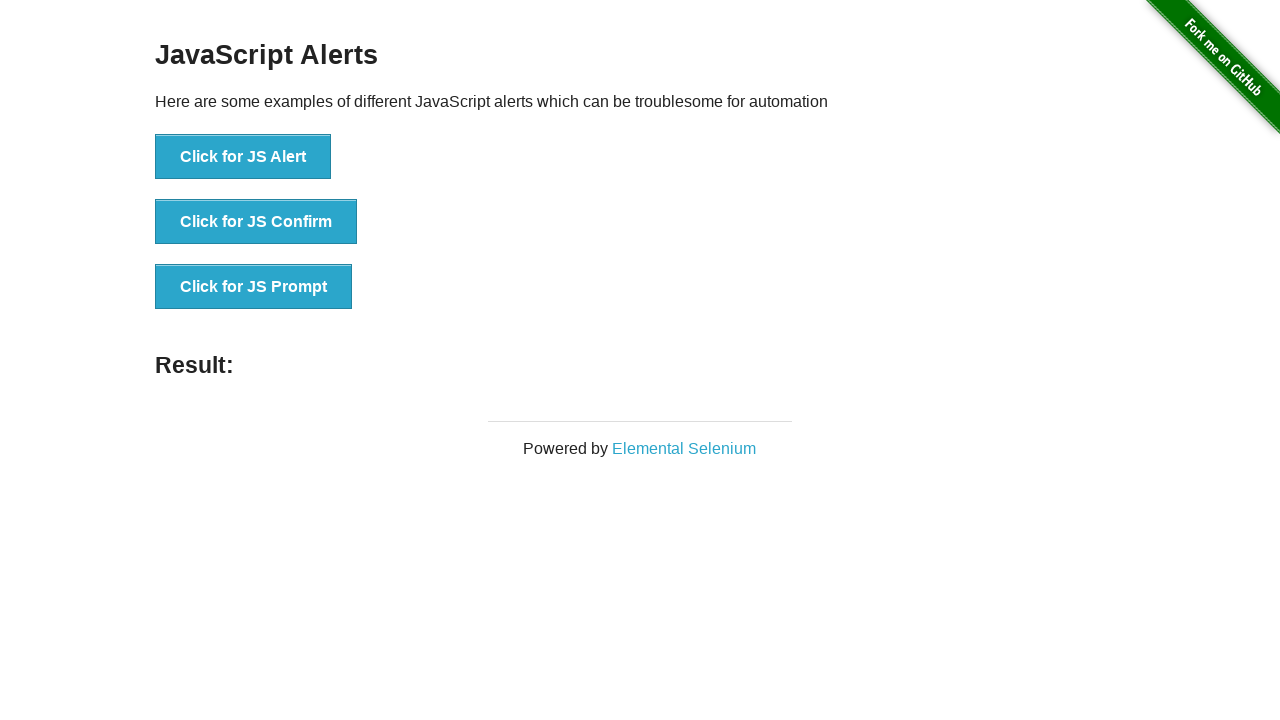

Set up dialog handler to dismiss prompts
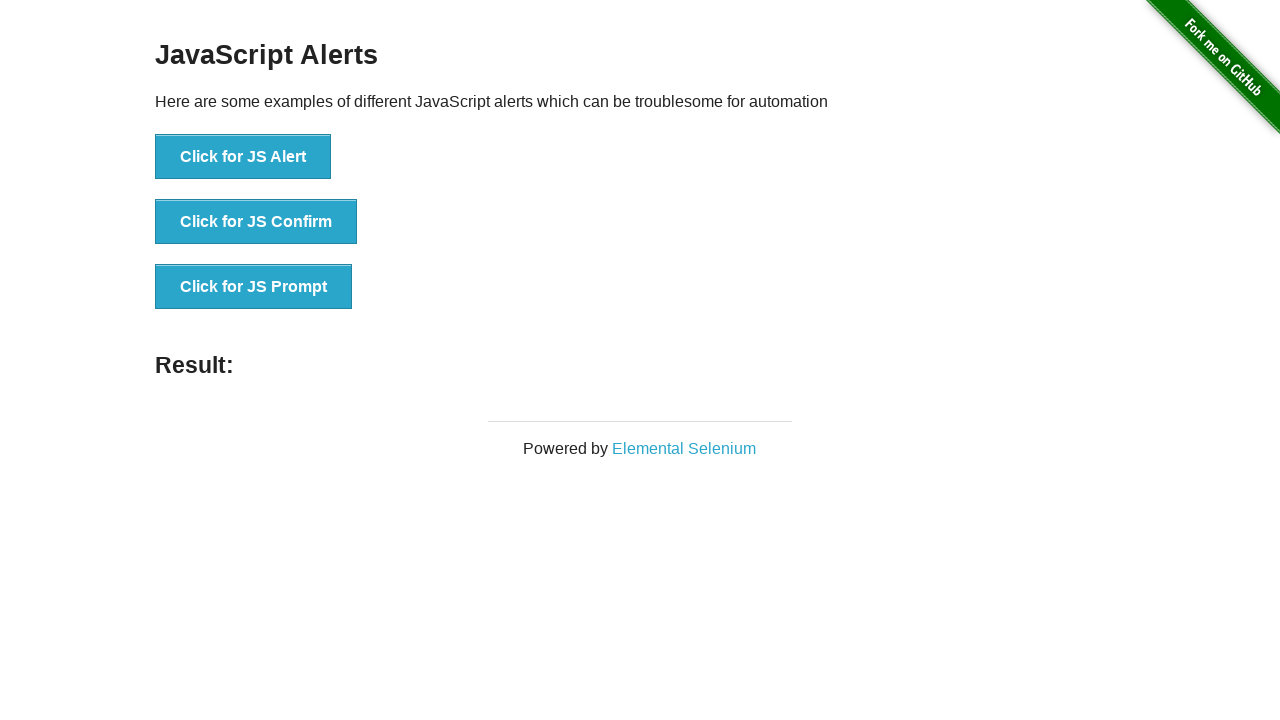

Clicked the JS Prompt button at (254, 287) on button[onclick*='jsPrompt']
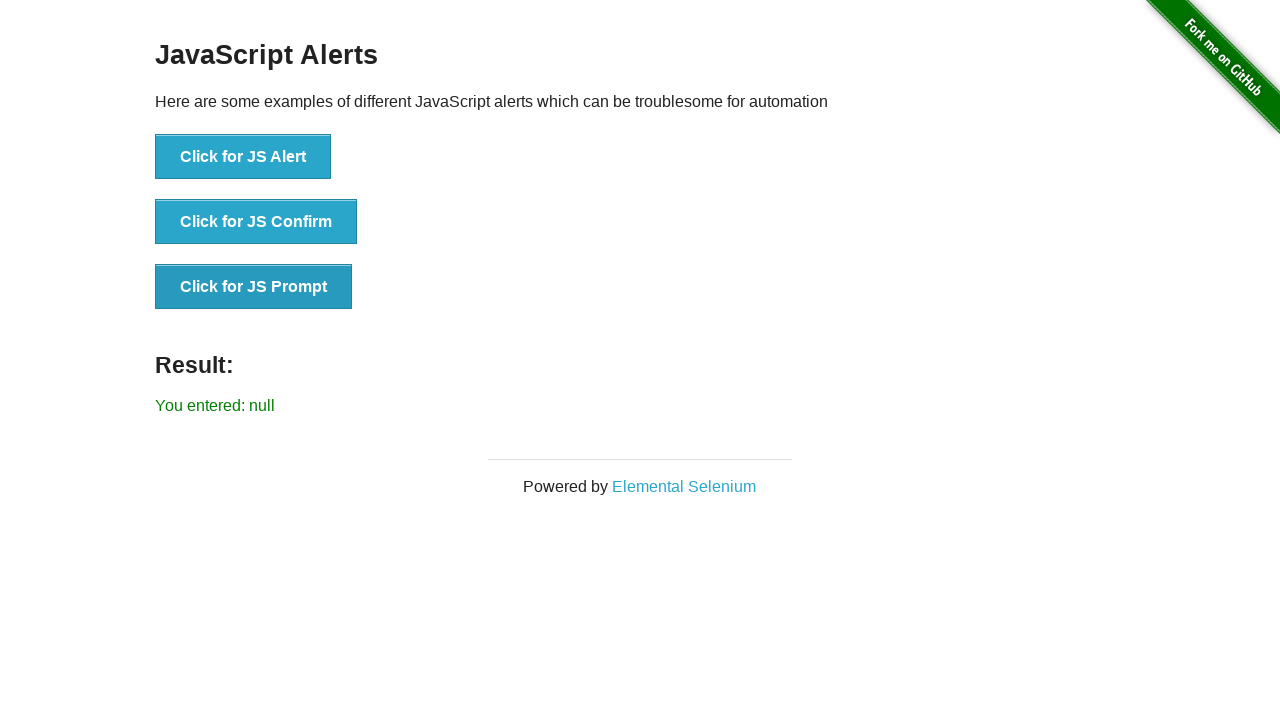

Result label loaded after dismissing prompt
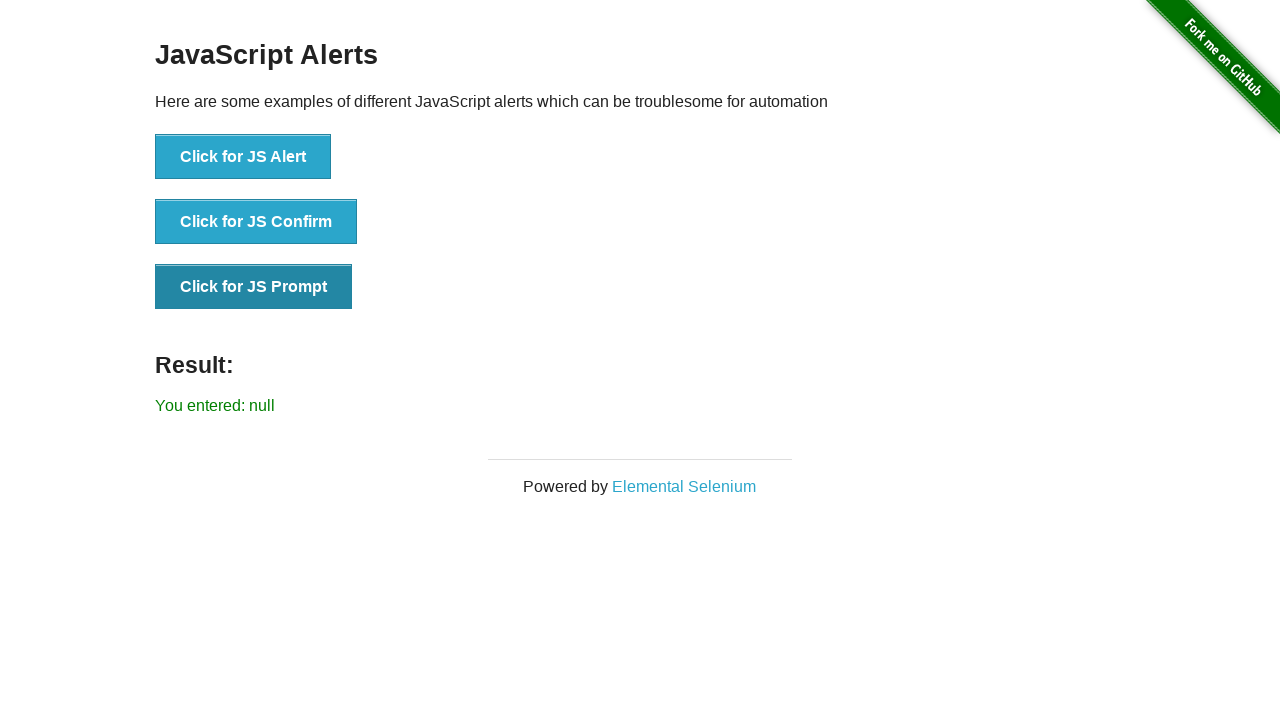

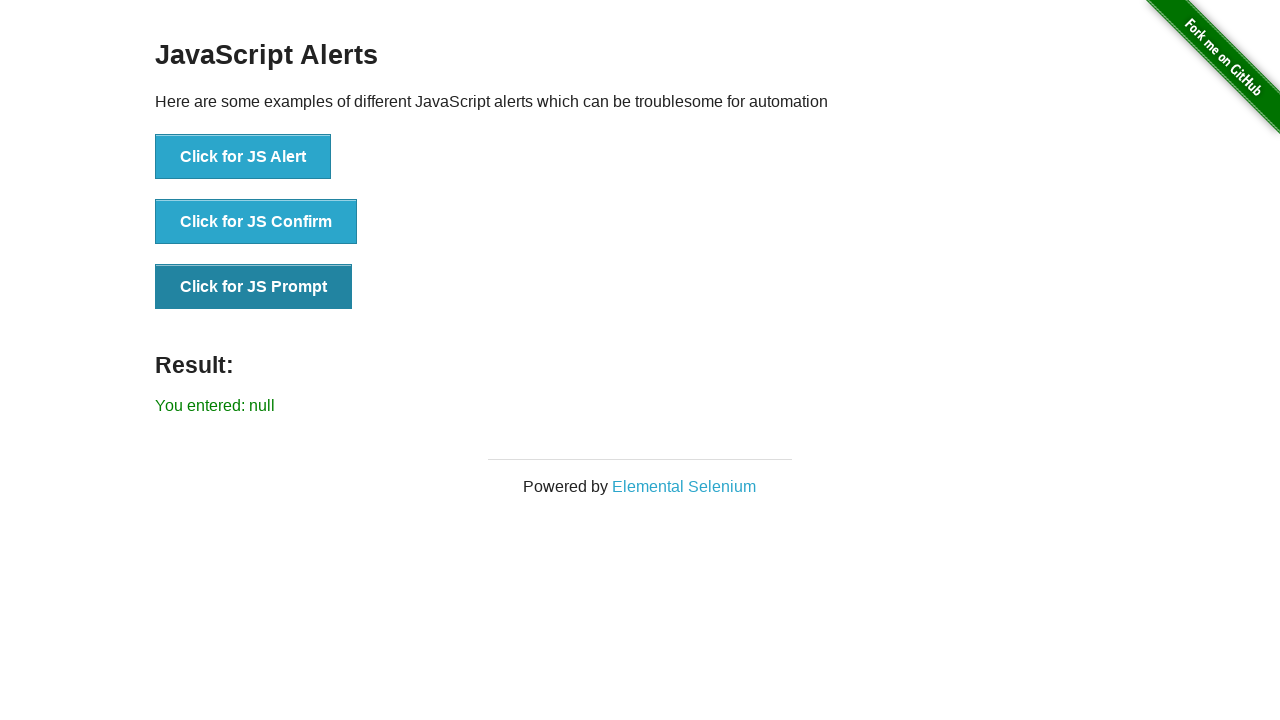